Navigates between otto.de and wisequarter.com, validating page URLs and titles contain expected keywords, then navigates back and refreshes the page

Starting URL: https://www.otto.de

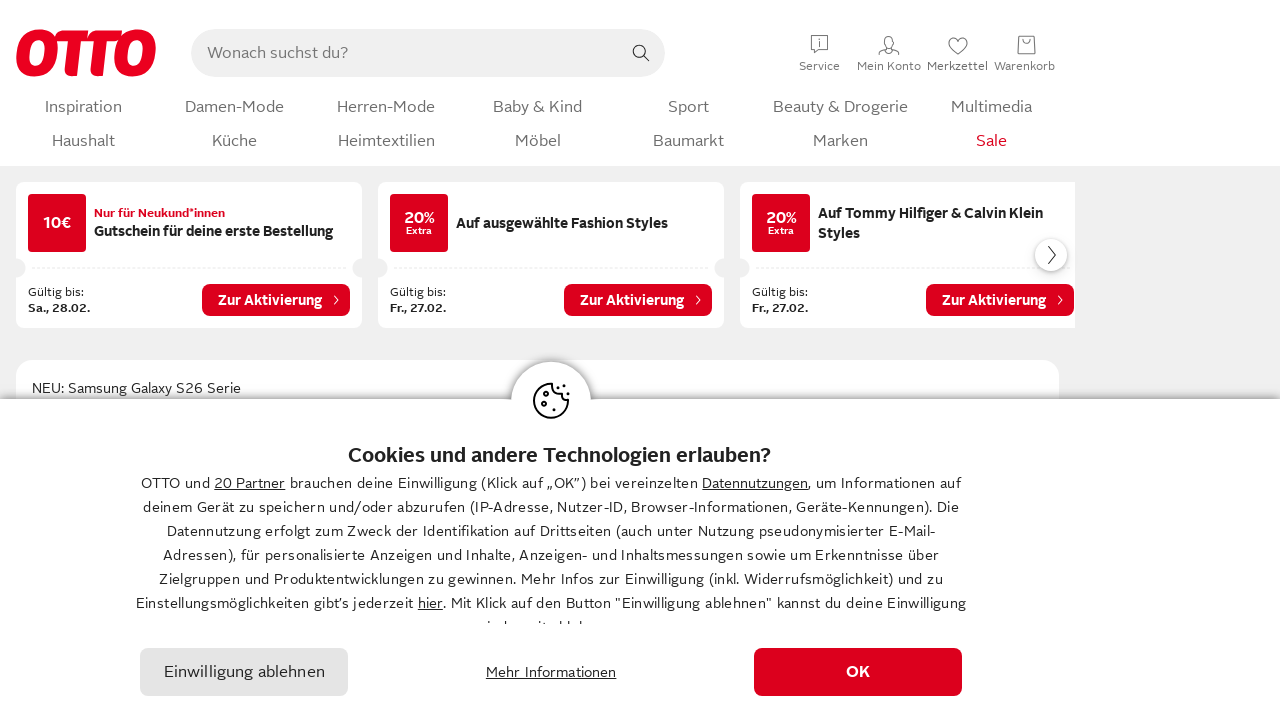

Retrieved current URL from otto.de
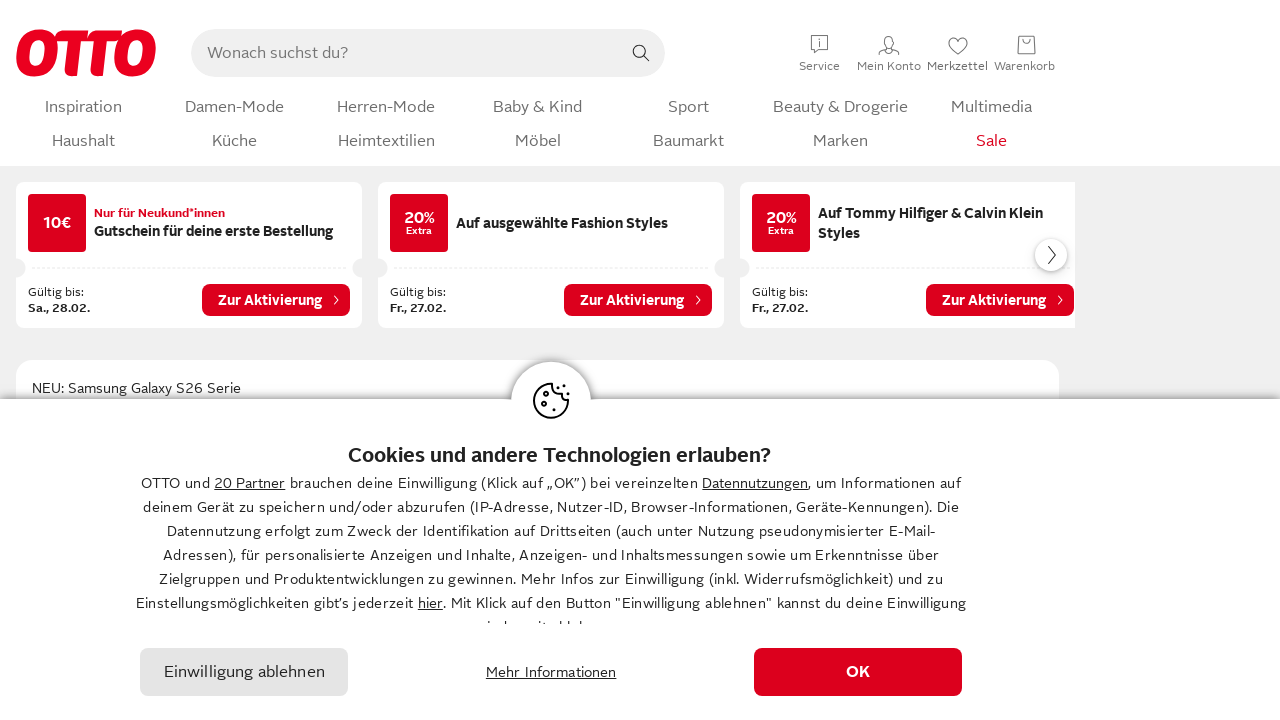

Verified URL contains 'otto'
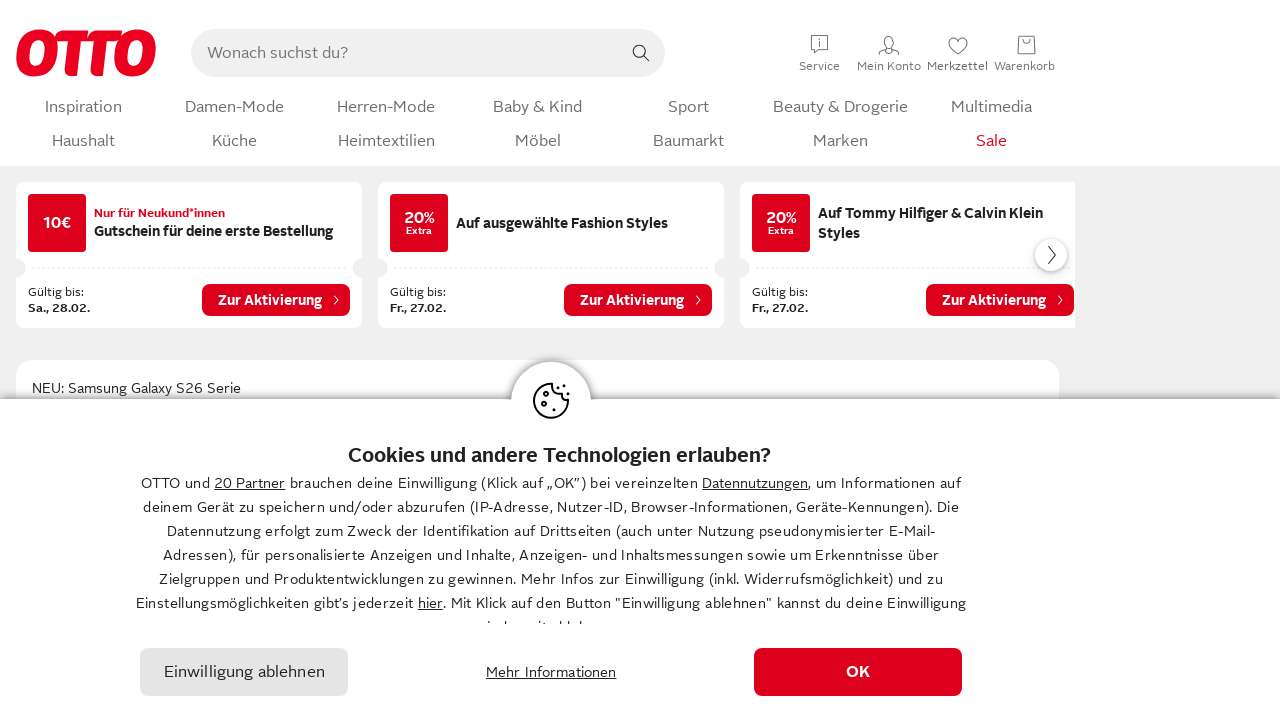

Retrieved page title from otto.de
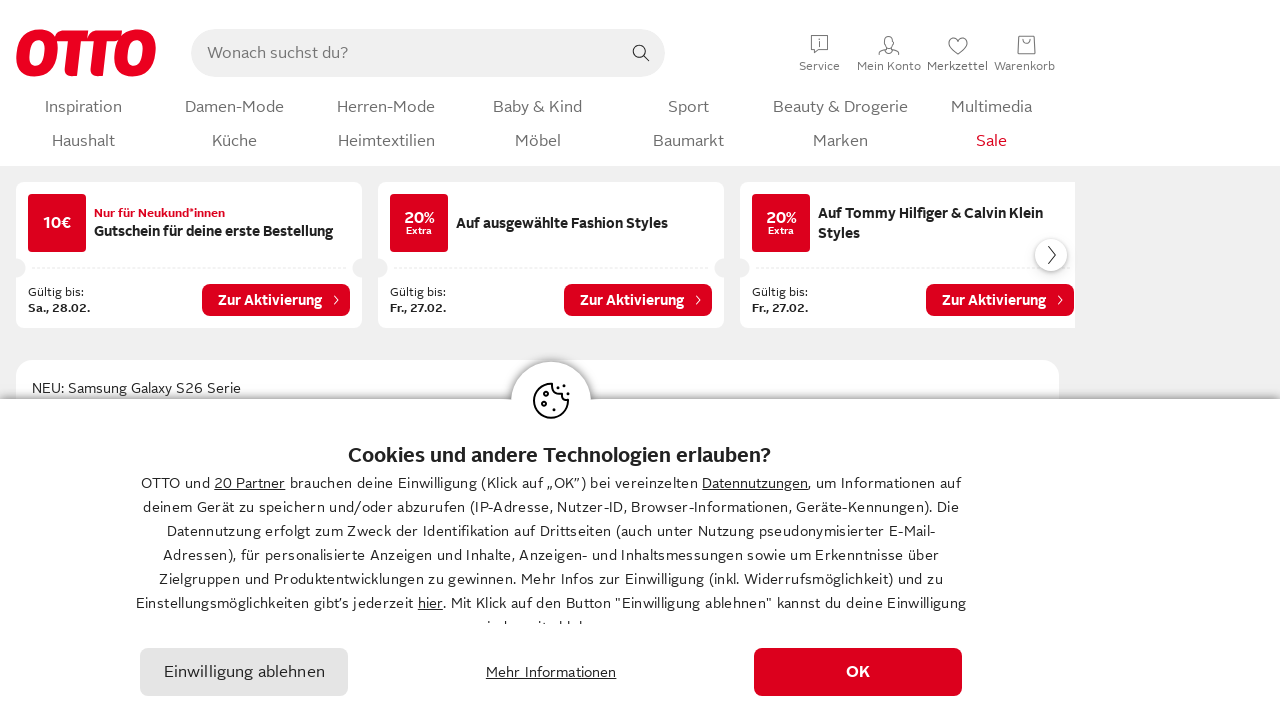

Verified page title contains 'OTTO'
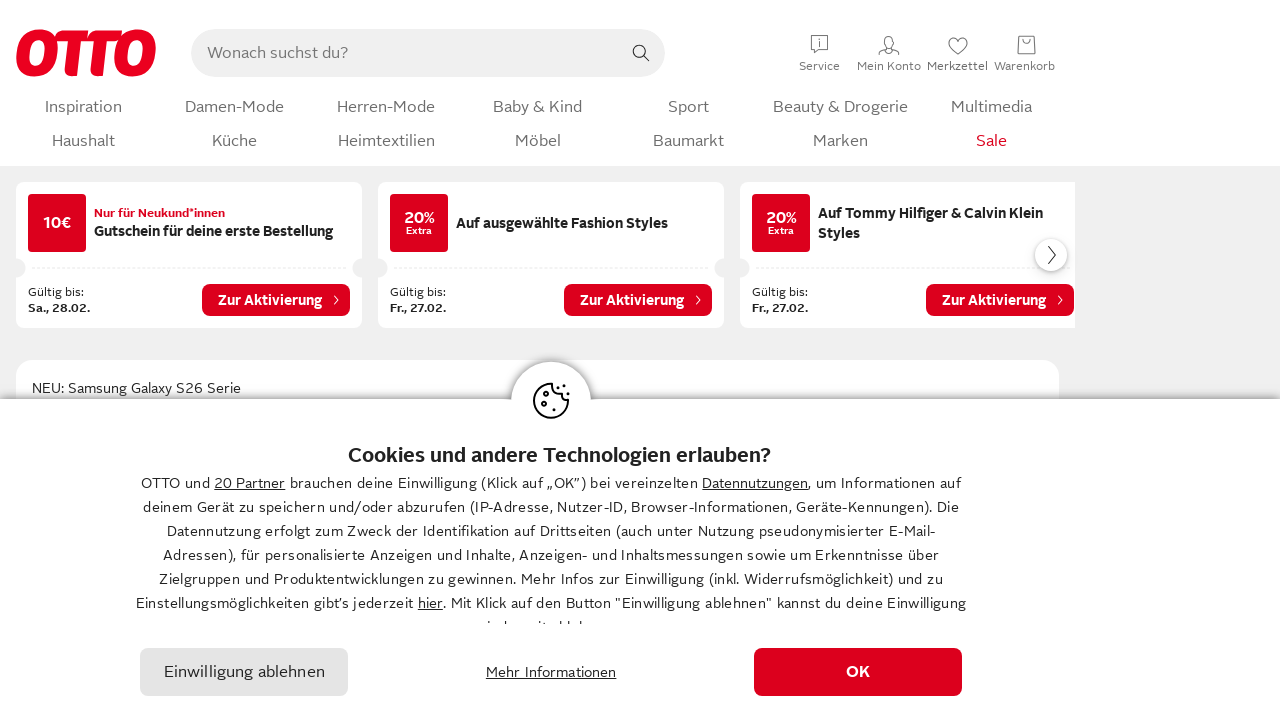

Navigated to wisequarter.com
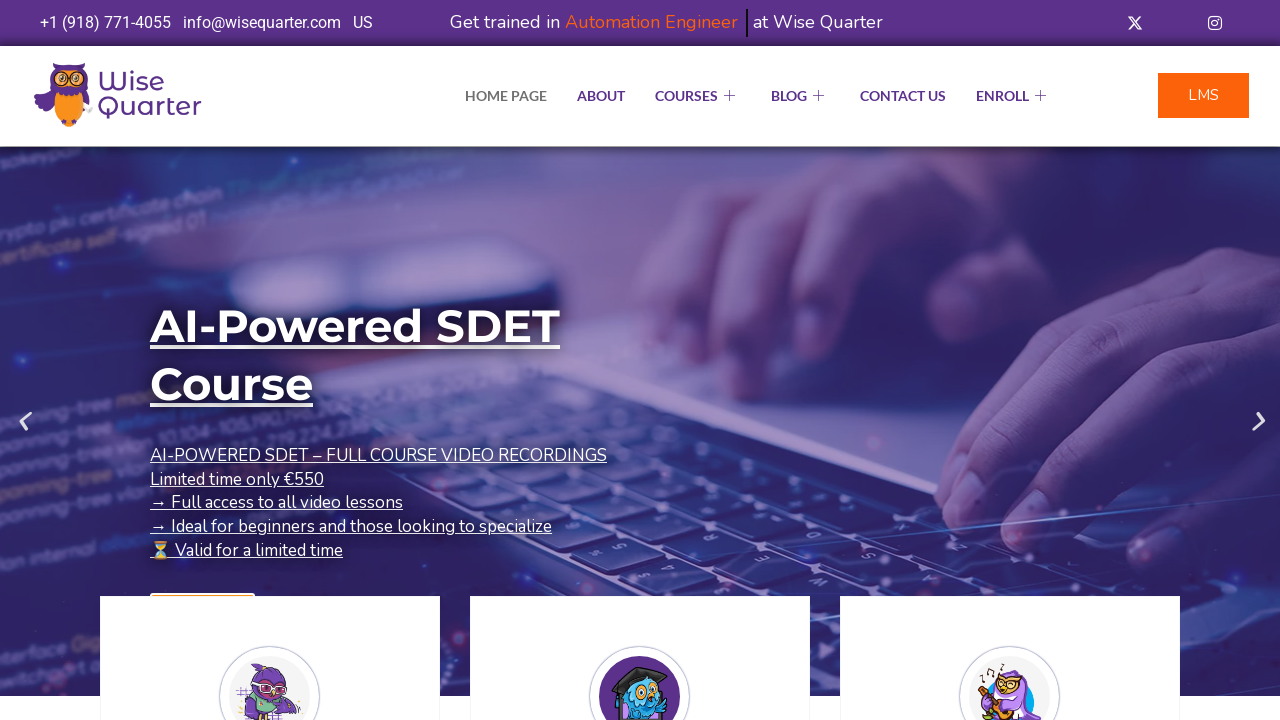

Retrieved page title from wisequarter.com
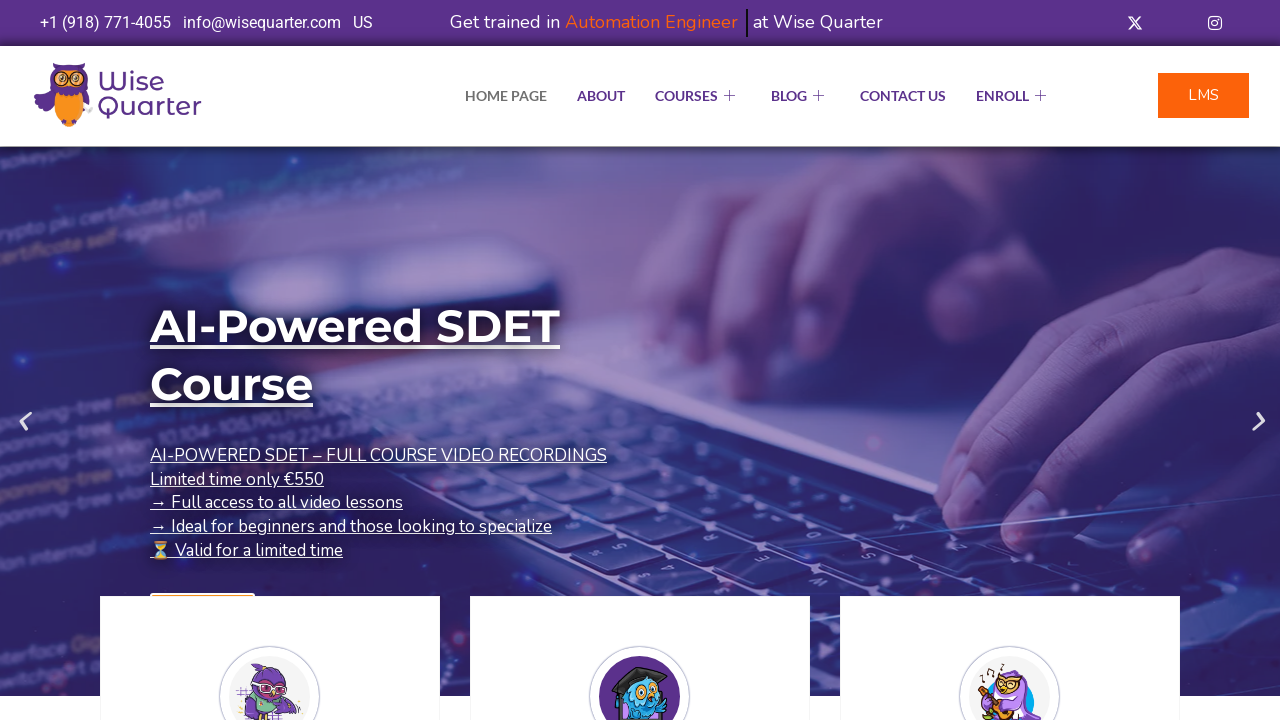

Verified page title contains 'Quarter'
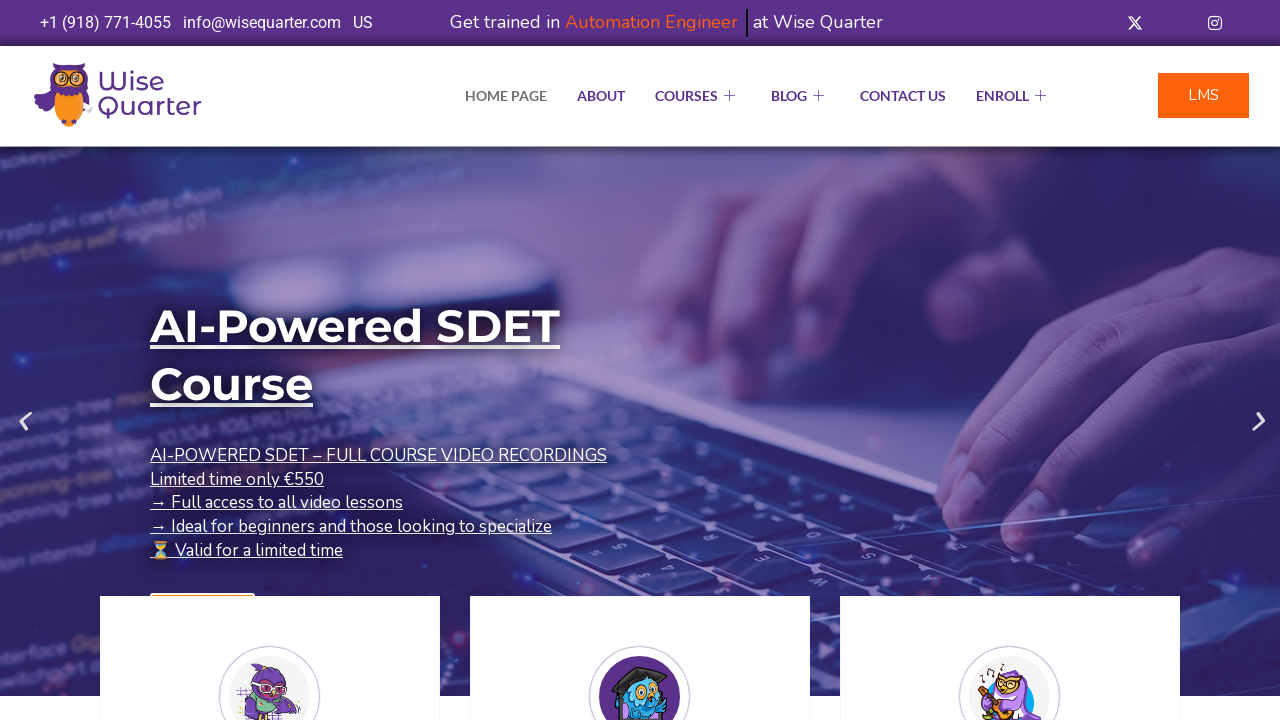

Navigated back to otto.de
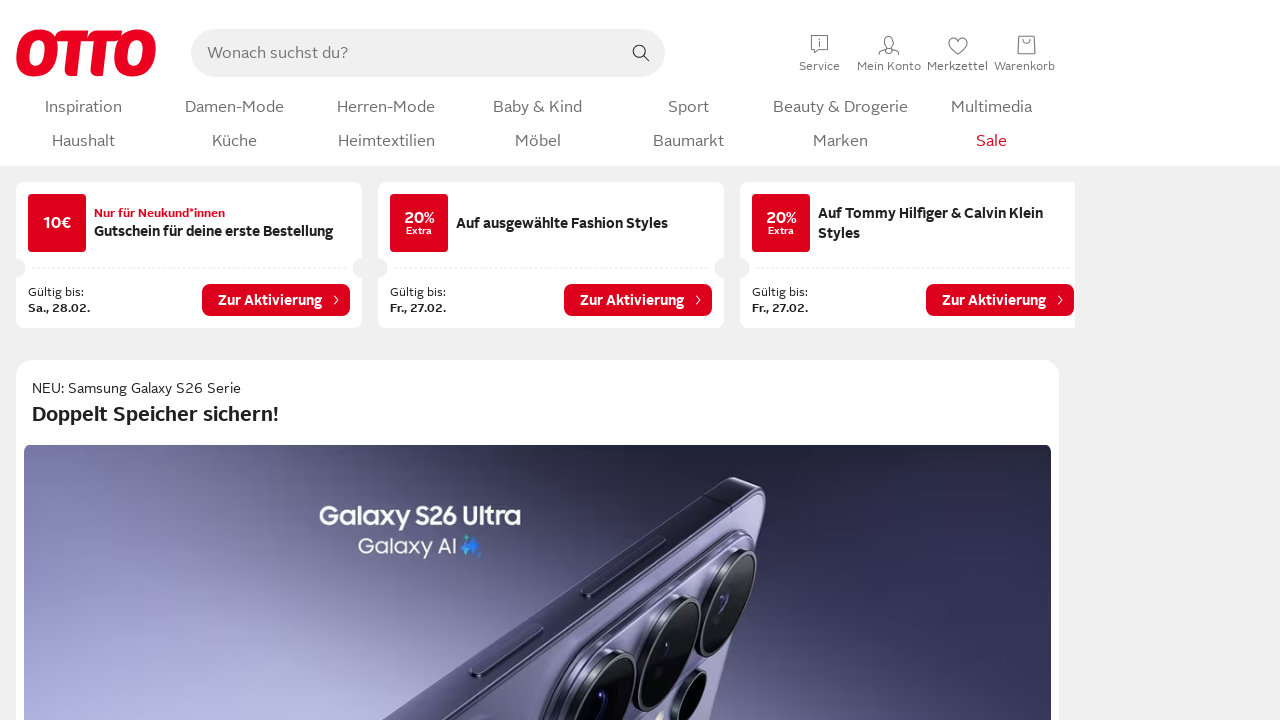

Refreshed the page
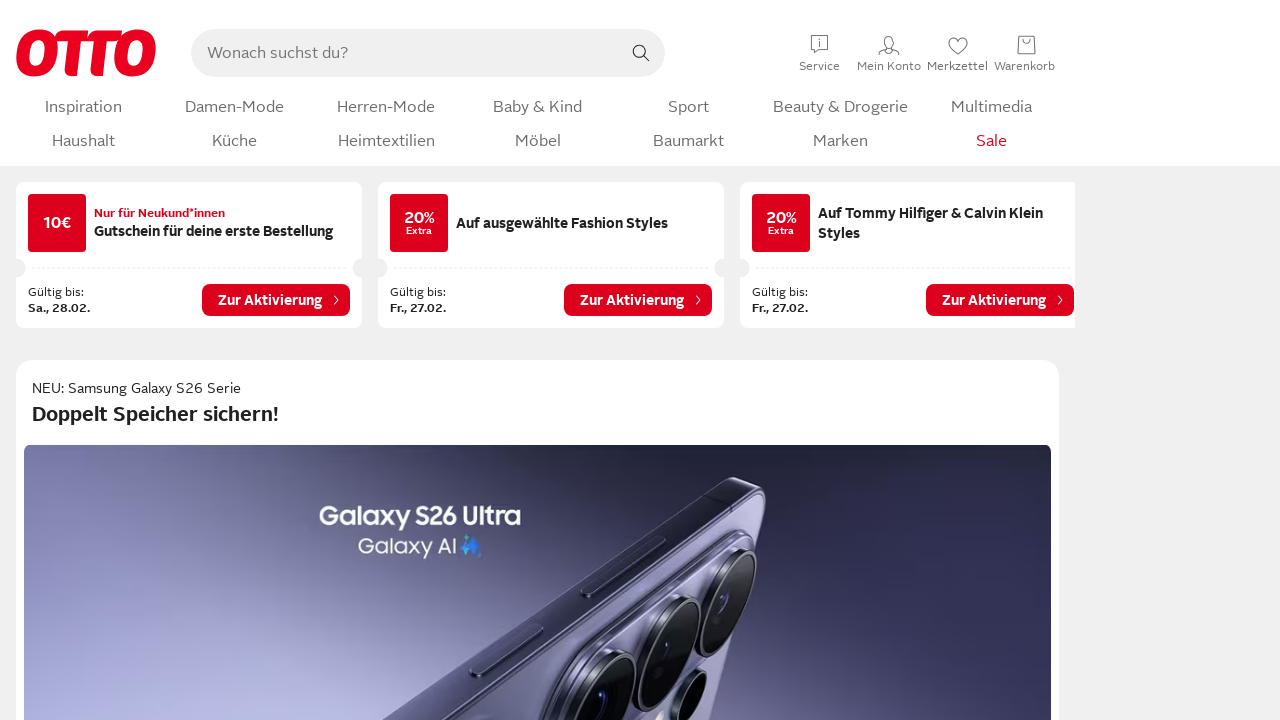

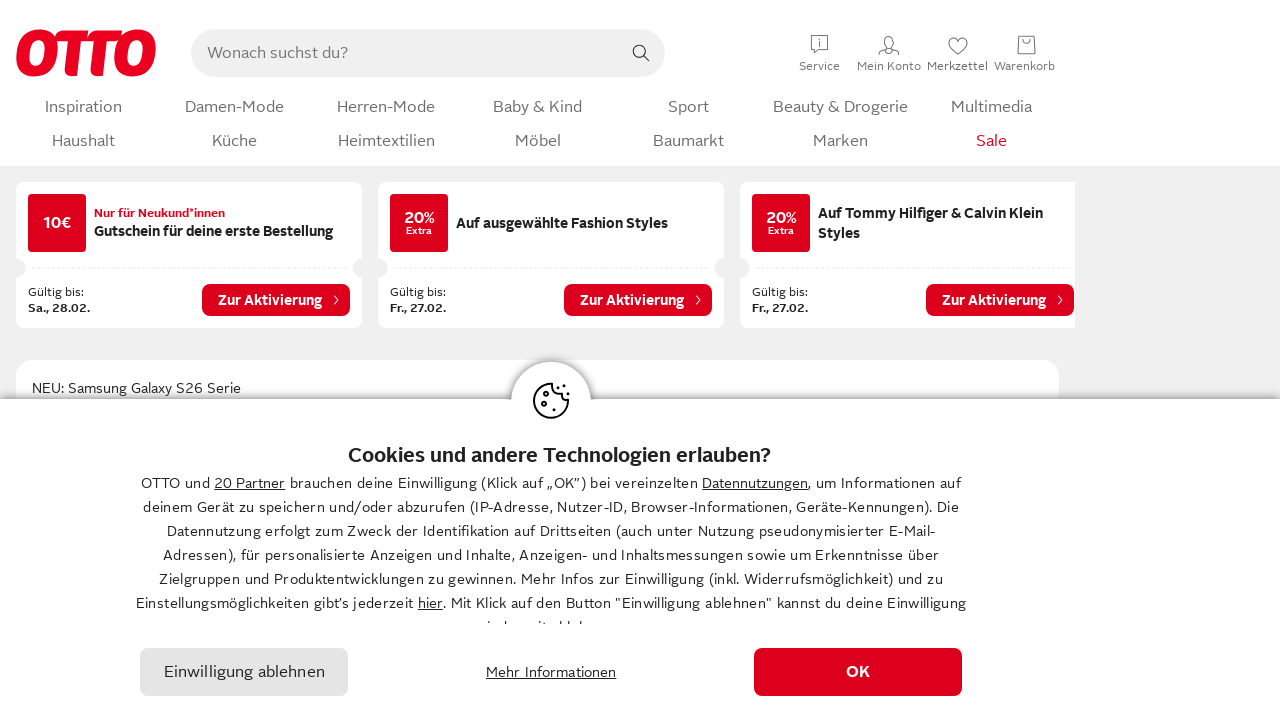